Complete flight booking automation: selects departure/destination cities, finds flights, selects the lowest-priced flight, fills in passenger and payment details, and completes the purchase

Starting URL: https://blazedemo.com/

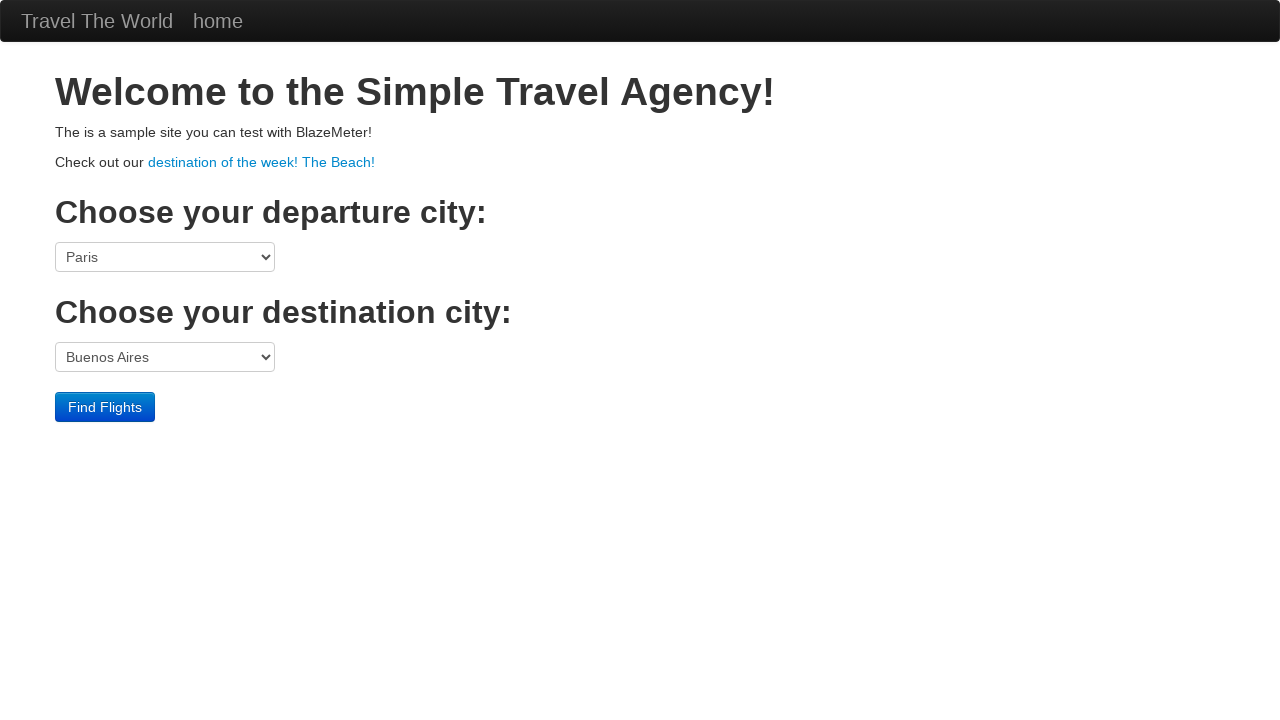

Selected Boston as departure city on select[name="fromPort"]
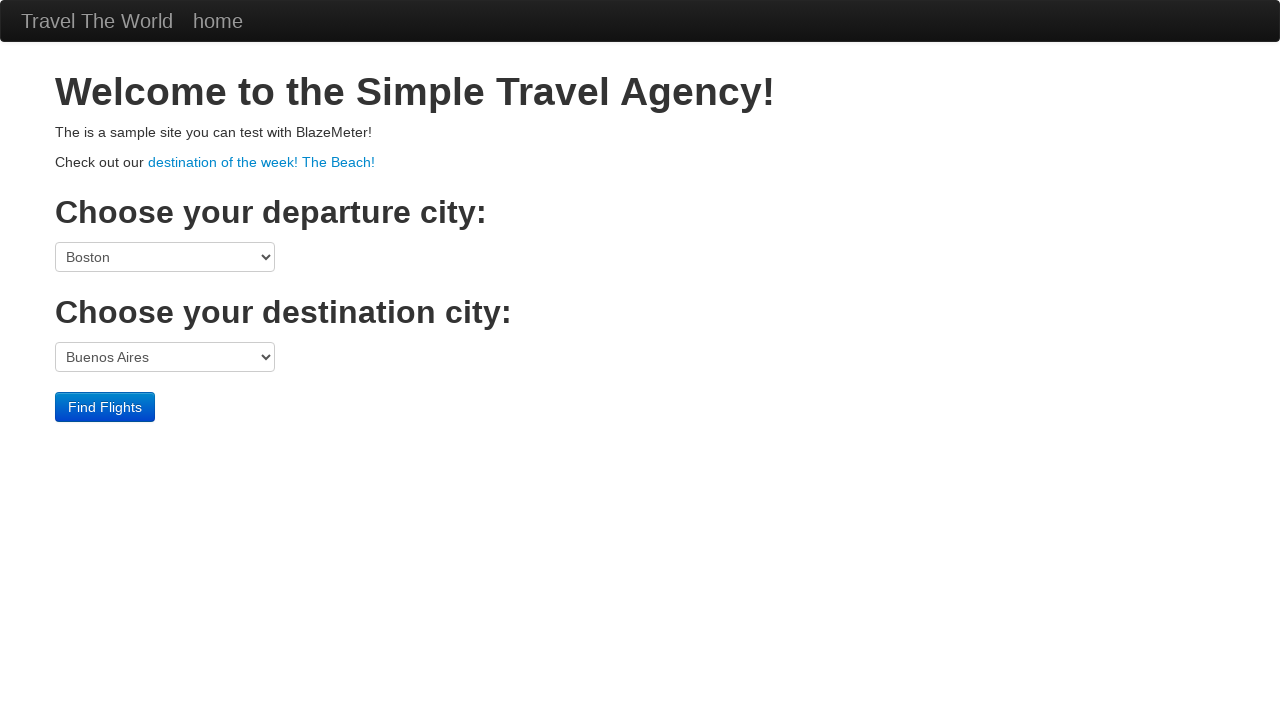

Selected London as destination city on select[name="toPort"]
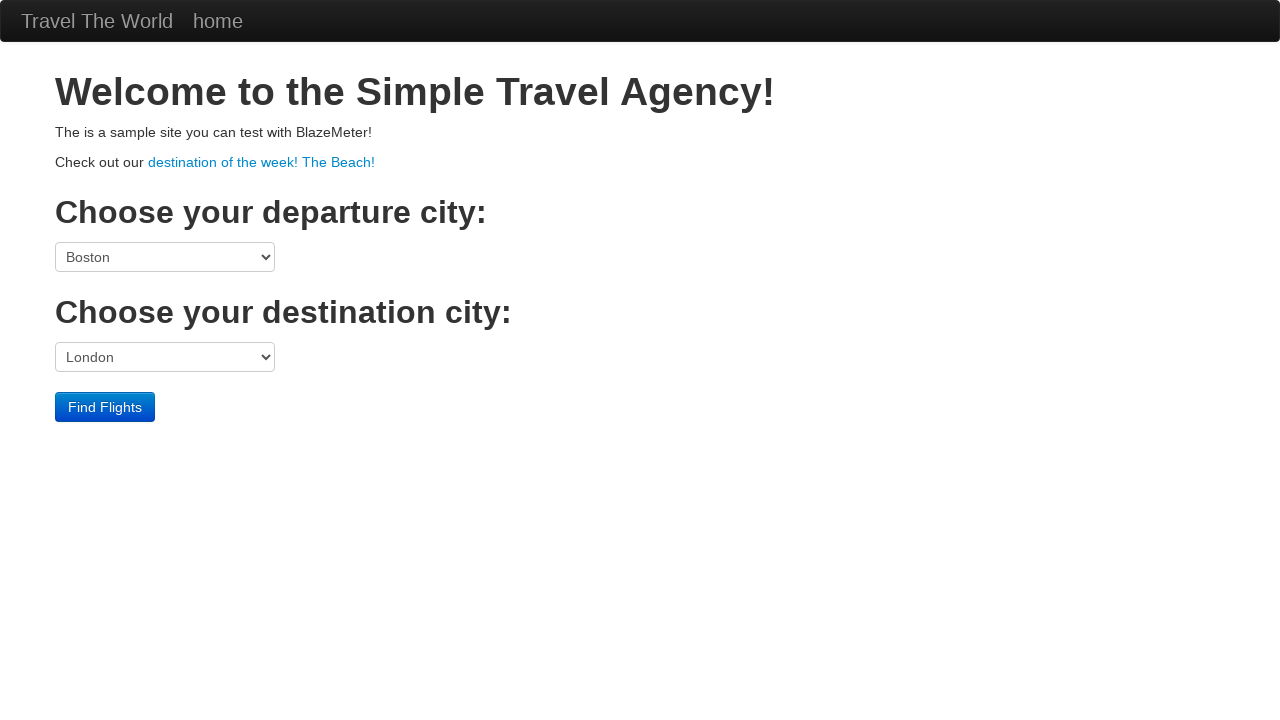

Clicked 'Find Flights' button at (105, 407) on internal:role=button[name="Find Flights"i]
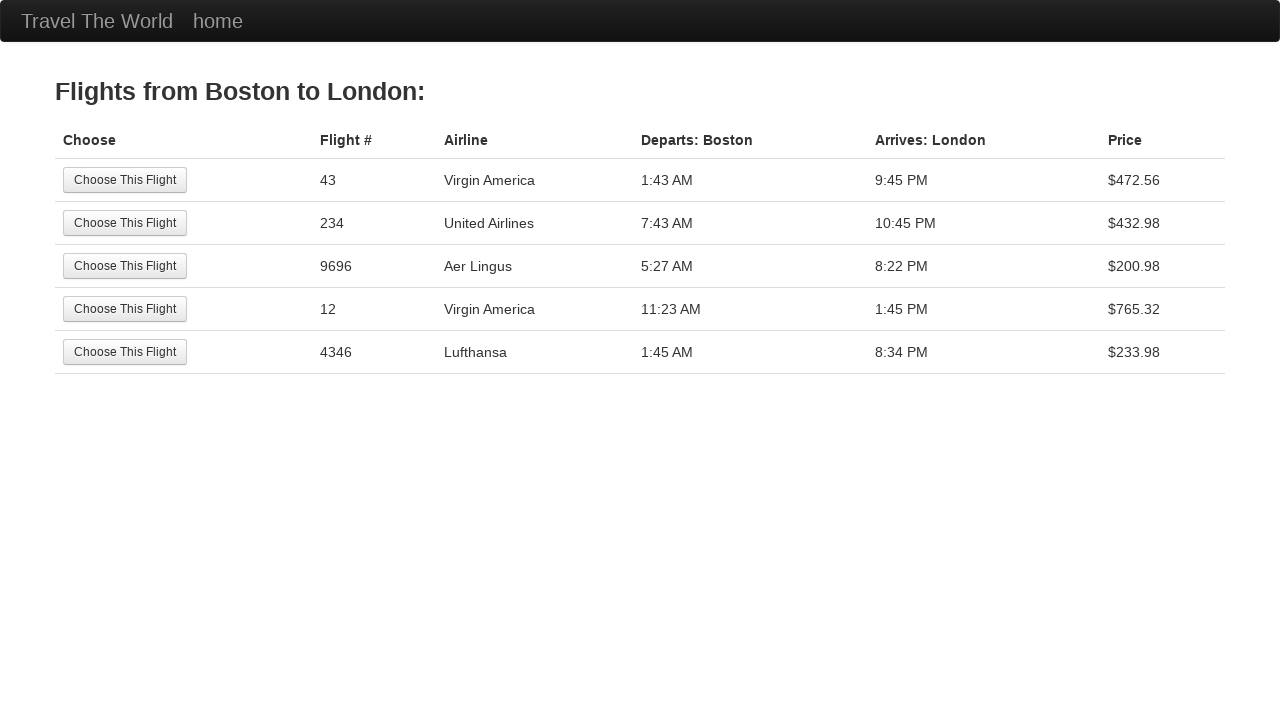

Waited for flights list to load
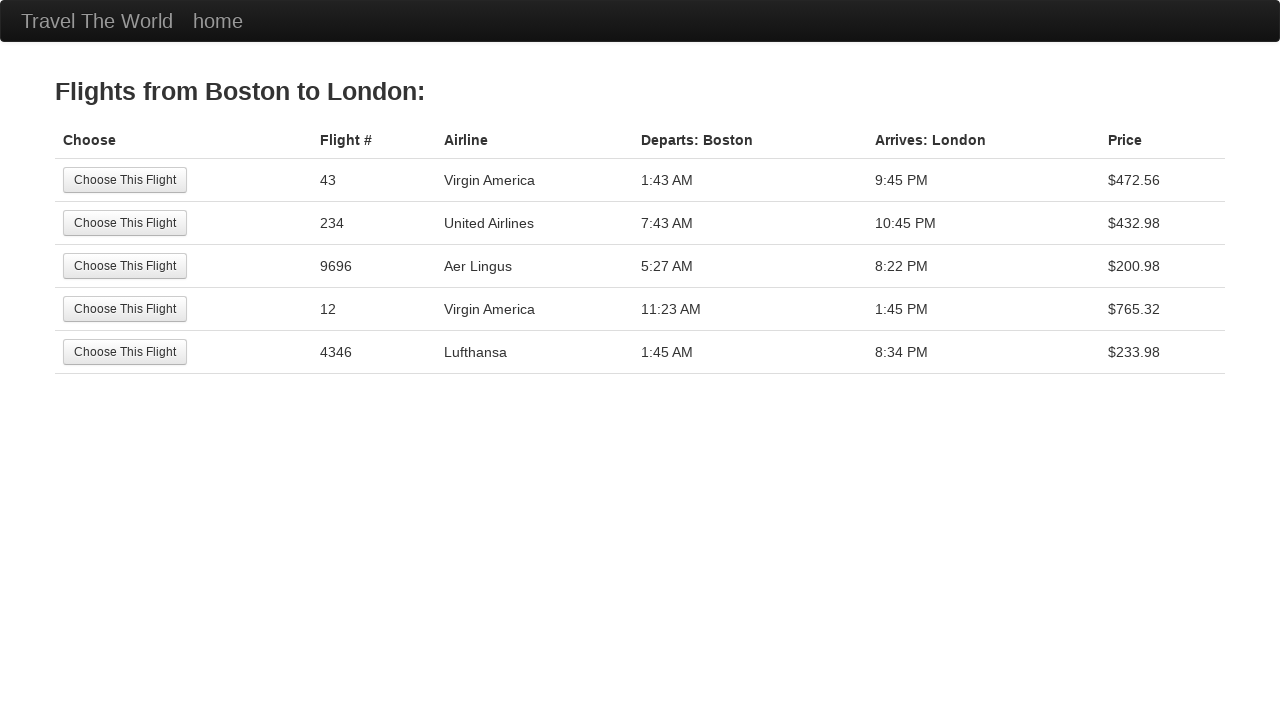

Flights table appeared
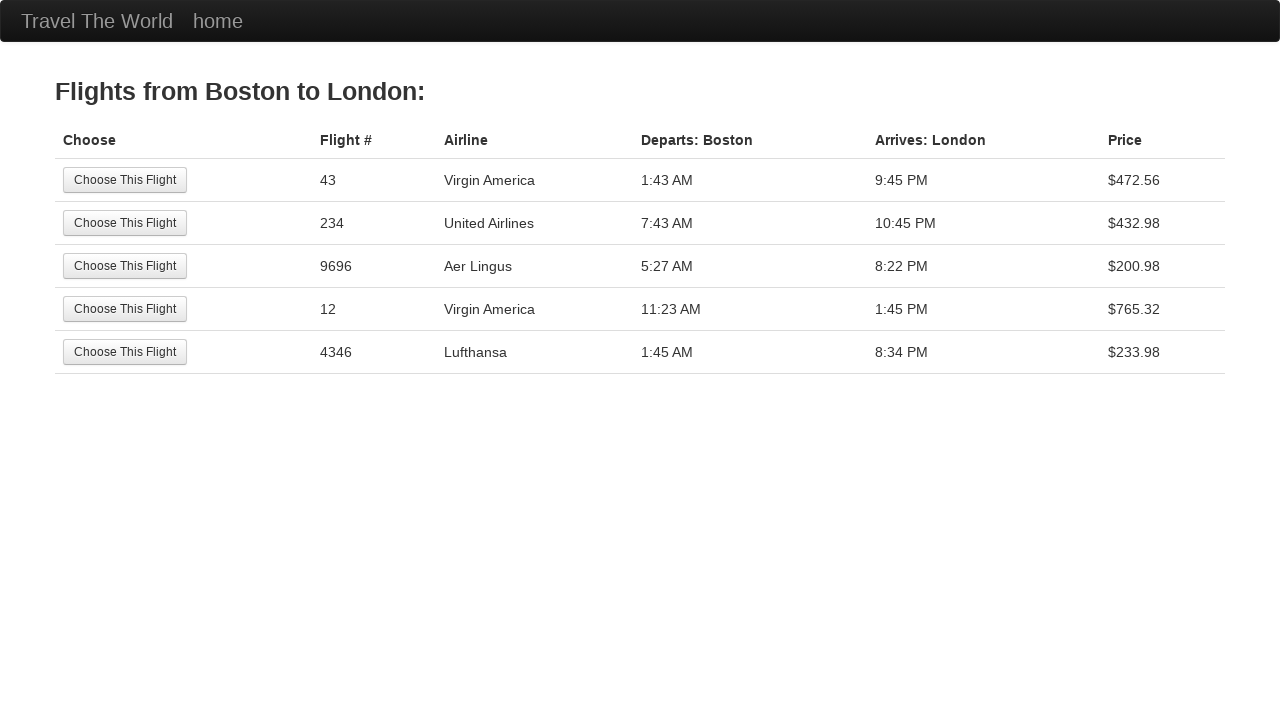

Selected the lowest-priced flight (first flight in table) at (125, 180) on table tbody tr >> nth=0 >> internal:role=button
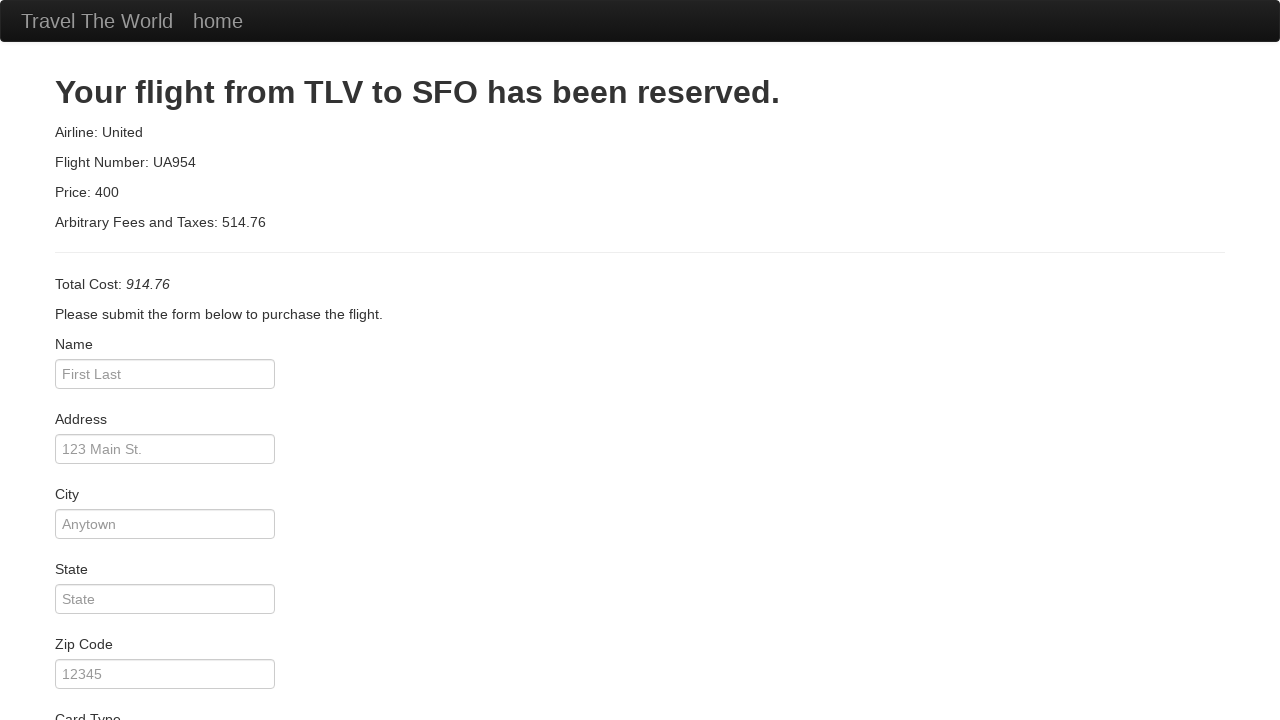

Flight selection confirmed and page loaded
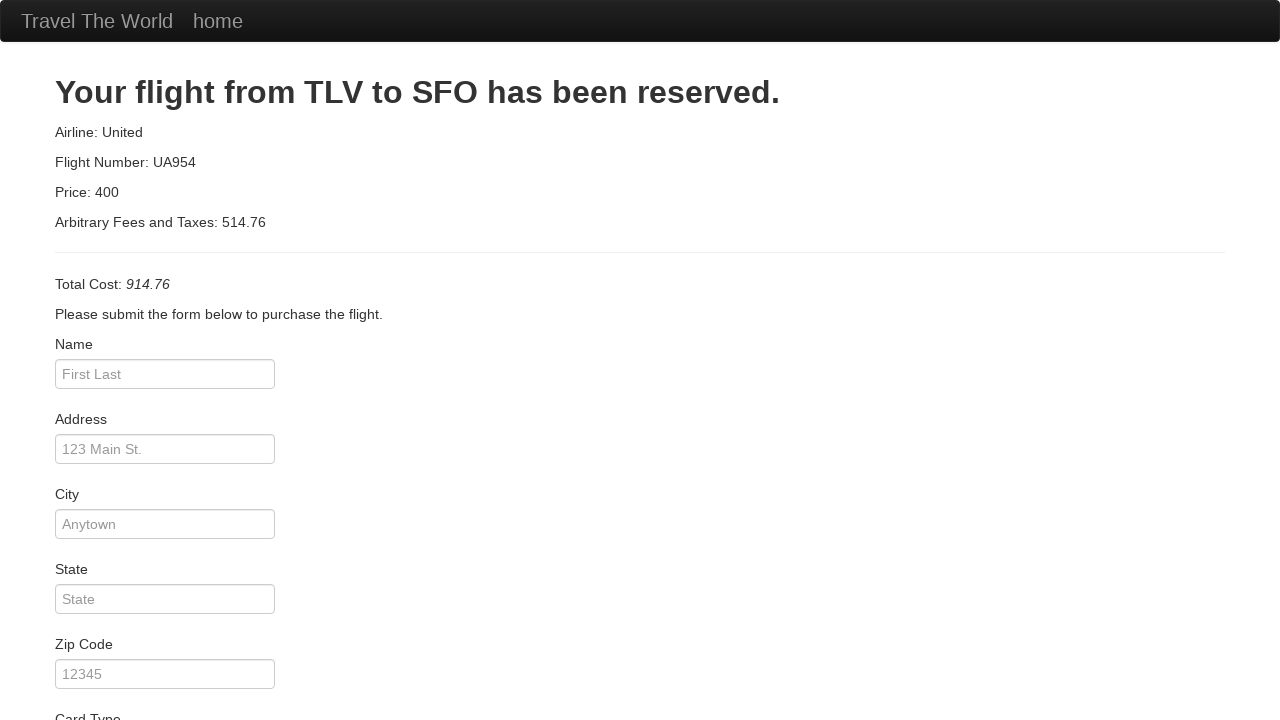

Filled passenger name field with 'John Doe' on internal:attr=[placeholder="First Last"i]
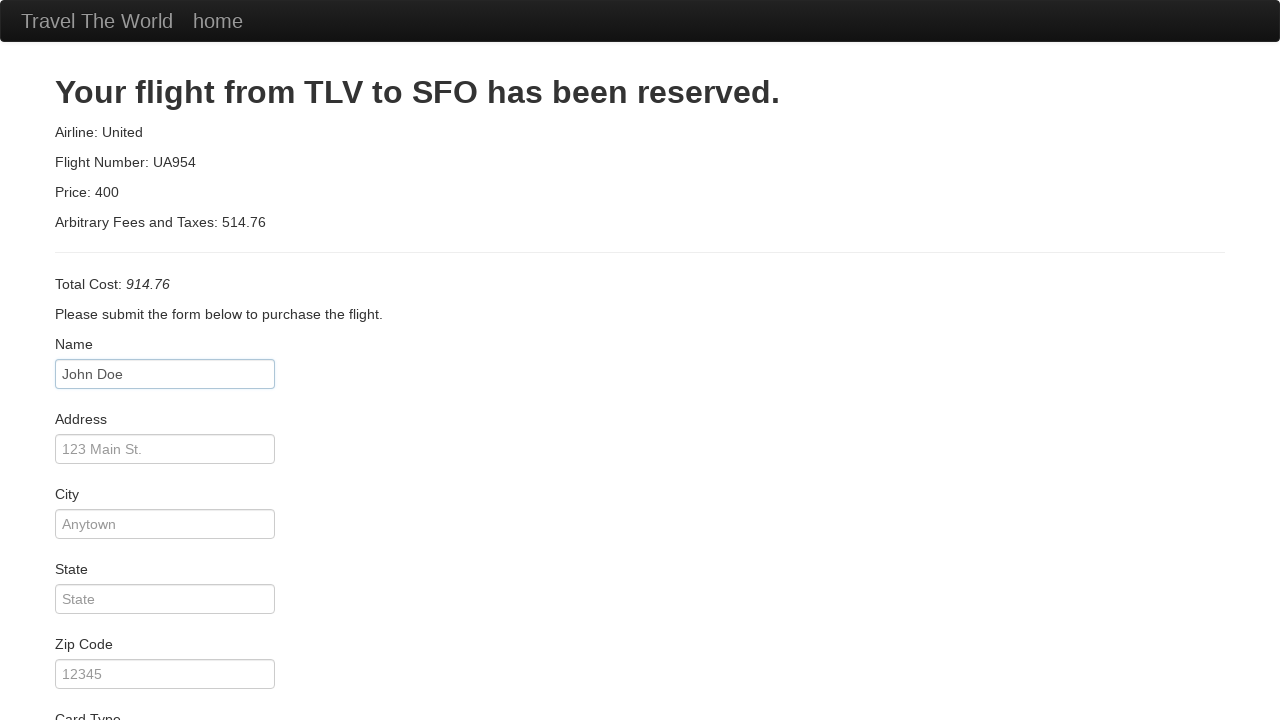

Filled address field with '123 Main St' on internal:label="address"i
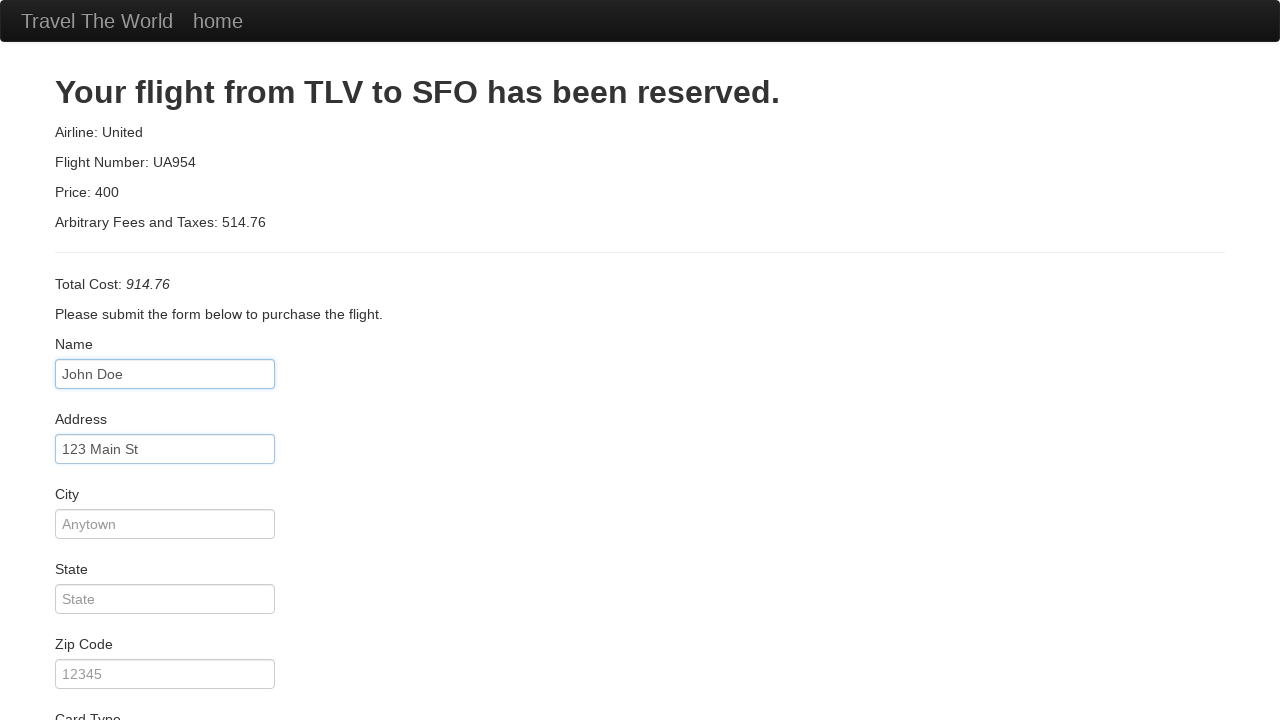

Filled city field with 'Anytown' on internal:label="city"i
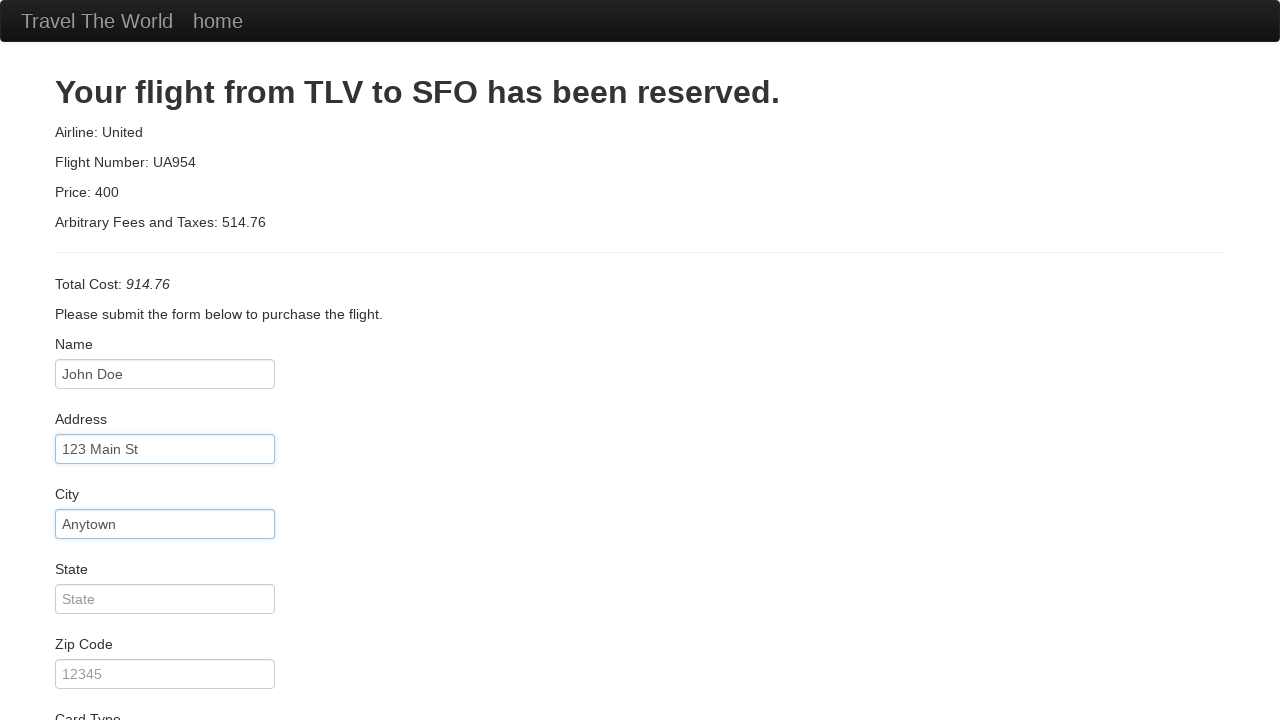

Filled state field with 'CA' on internal:label="state"i
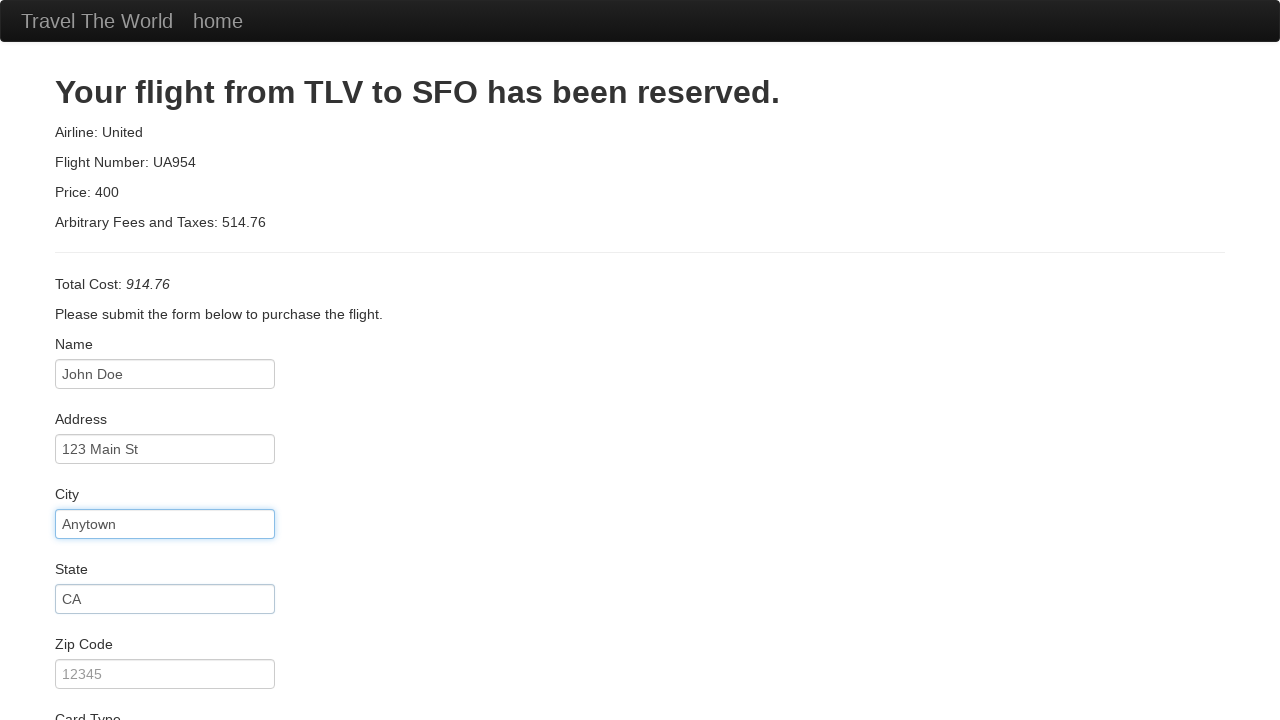

Filled zip code field with '12345' on #zipCode
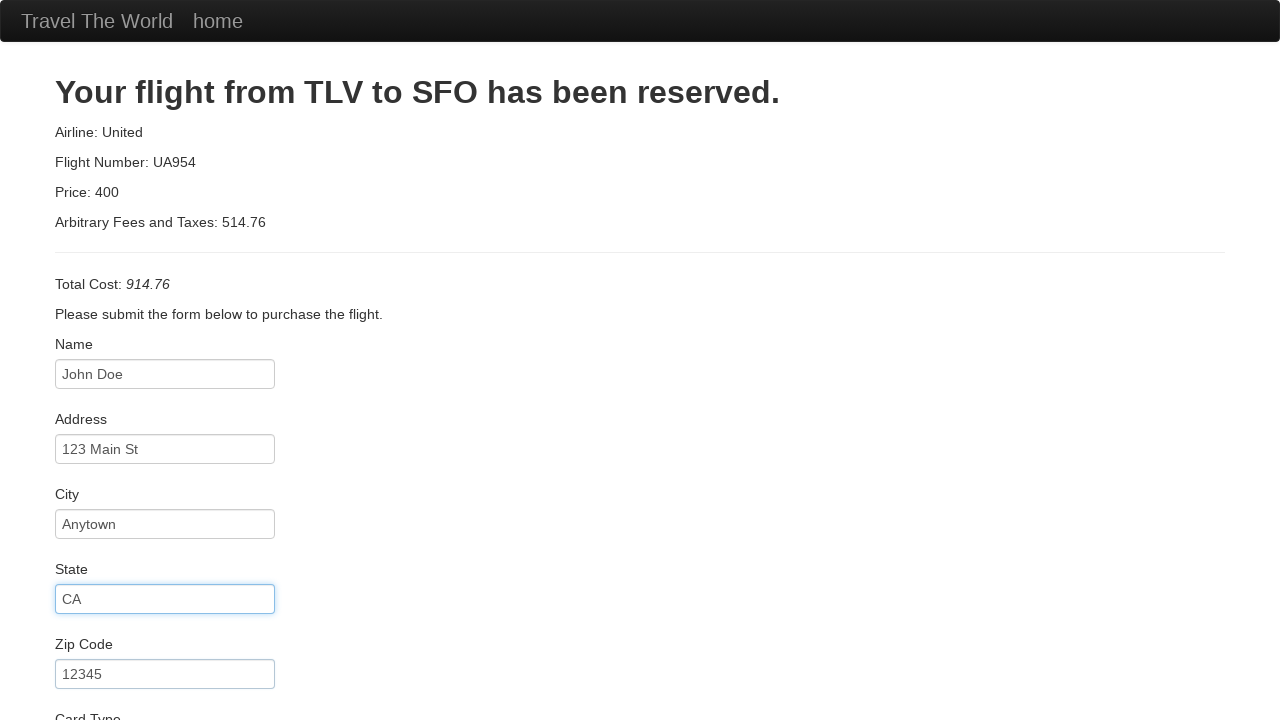

Selected 'Visa' as card type on #cardType
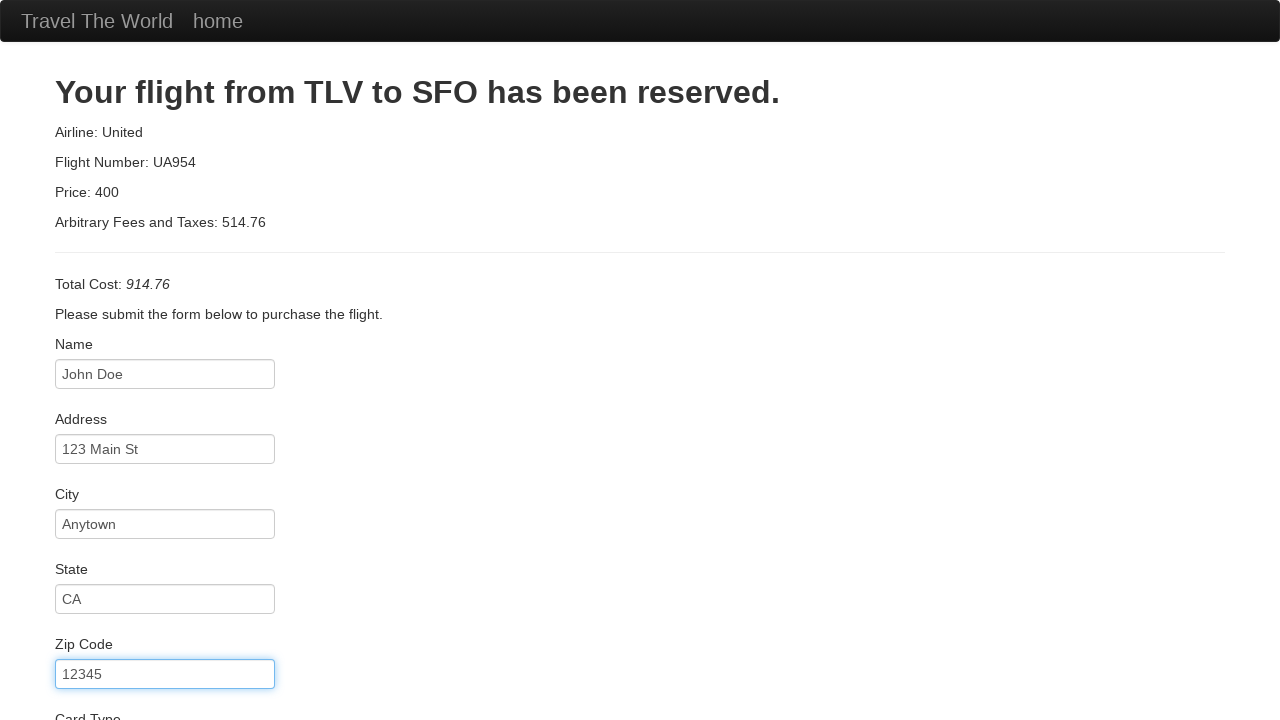

Filled credit card number on #creditCardNumber
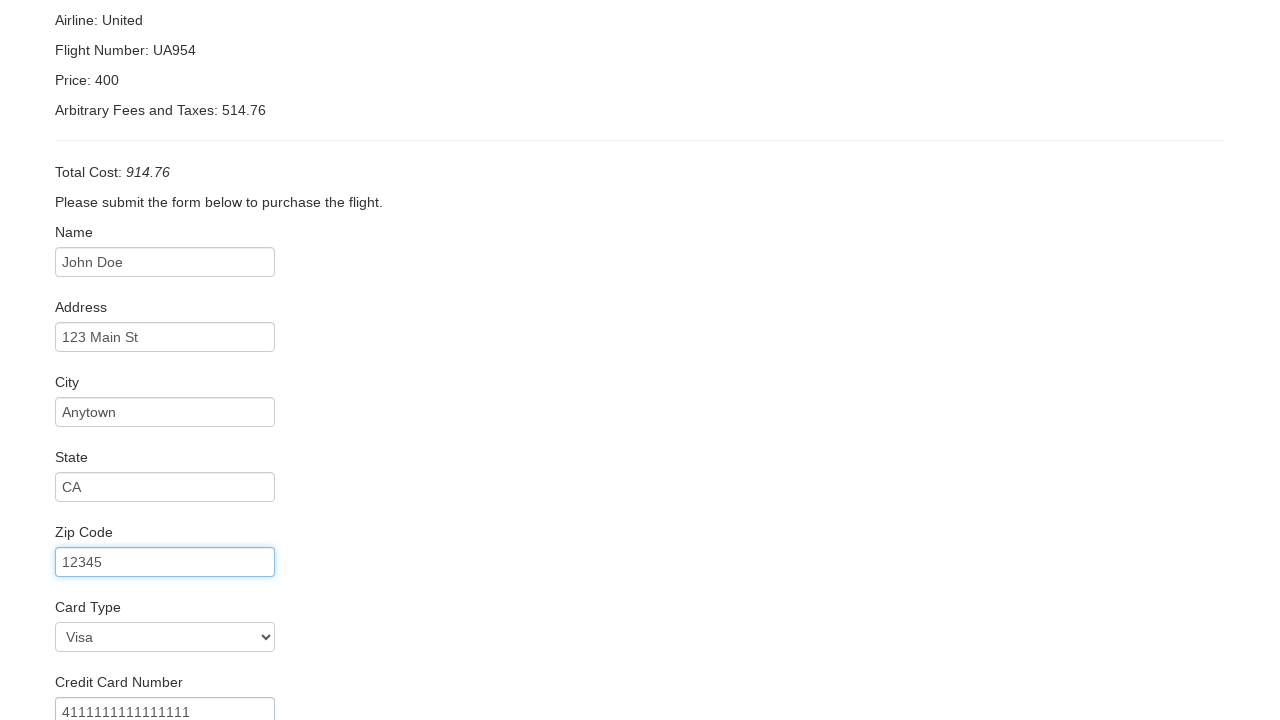

Filled card expiration month with '12' on internal:attr=[placeholder="Month"i]
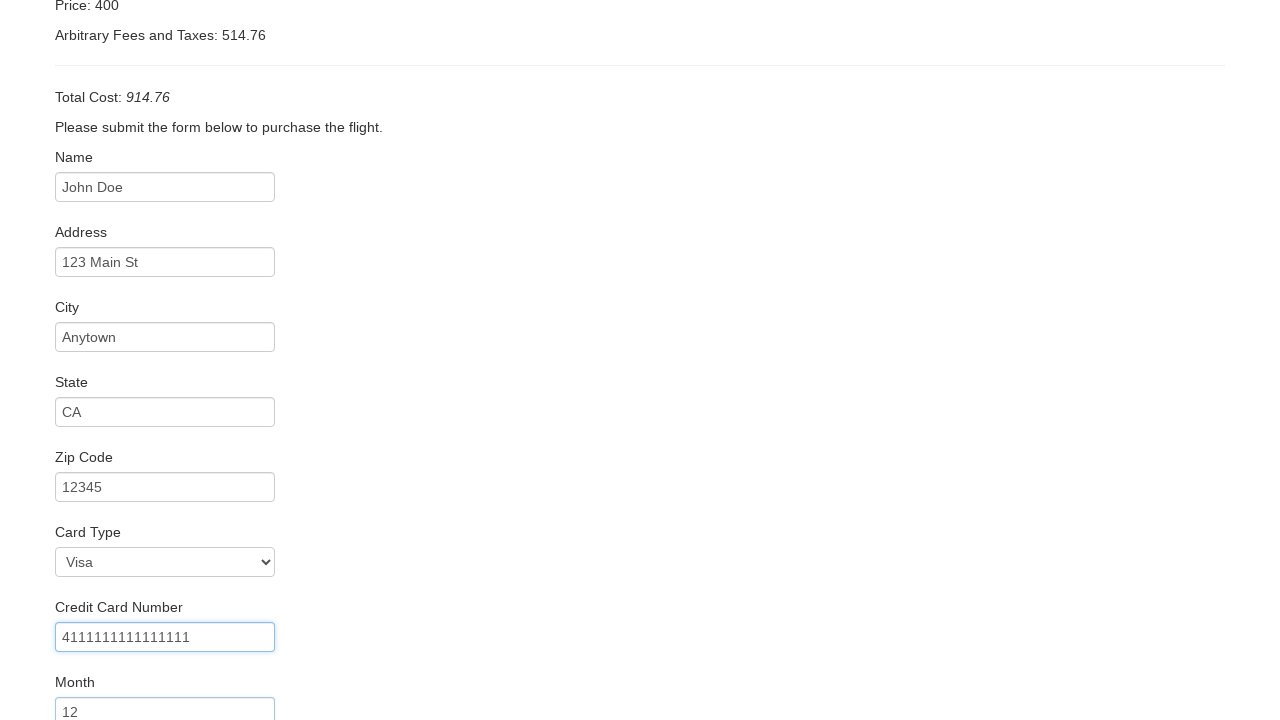

Filled card expiration year with '2025' on internal:attr=[placeholder="Year"i]
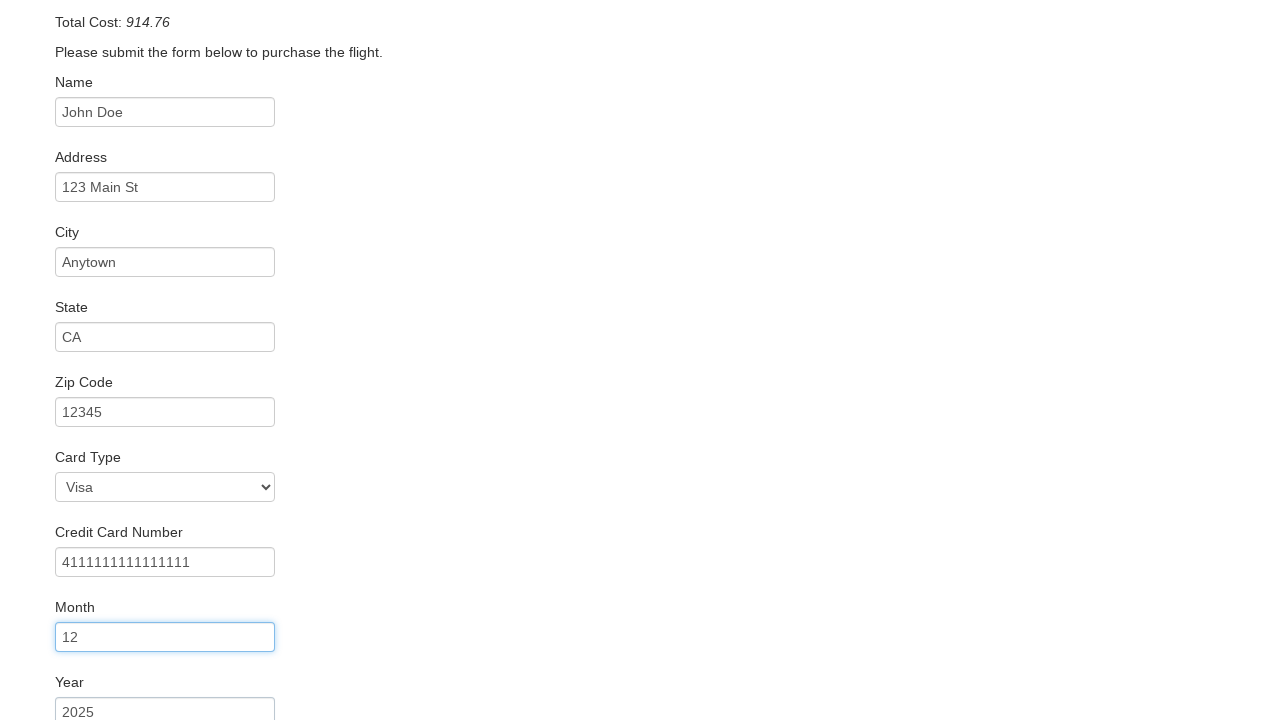

Filled cardholder name with 'John Doe' on internal:label="Name on Card"i
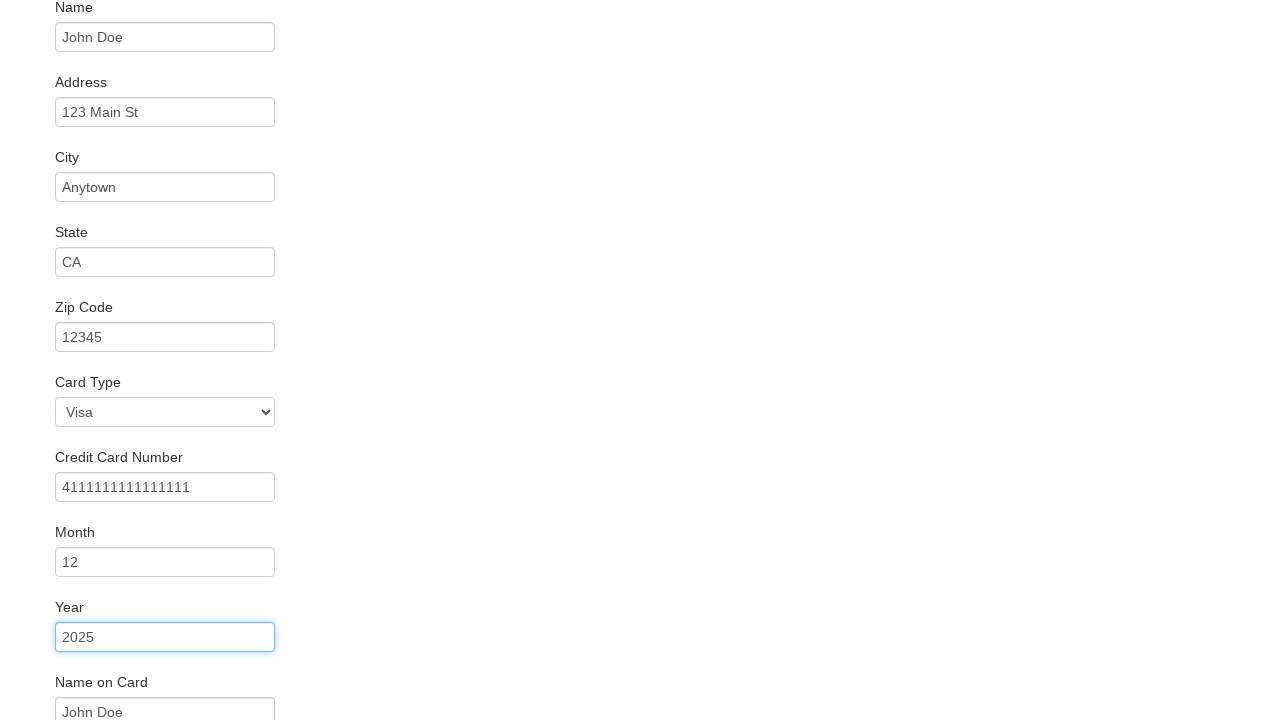

Checked agreement checkbox at (62, 656) on internal:role=checkbox
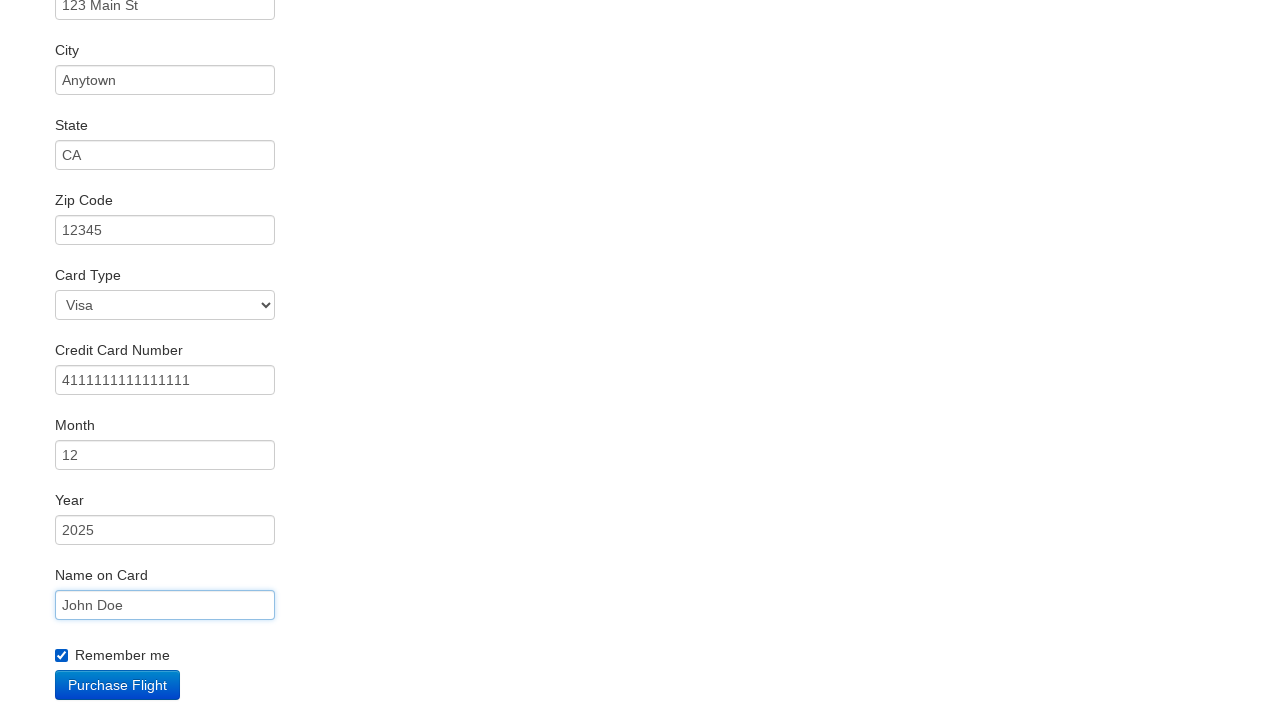

Clicked 'Purchase Flight' button to complete booking at (118, 685) on internal:role=button[name="Purchase Flight"i]
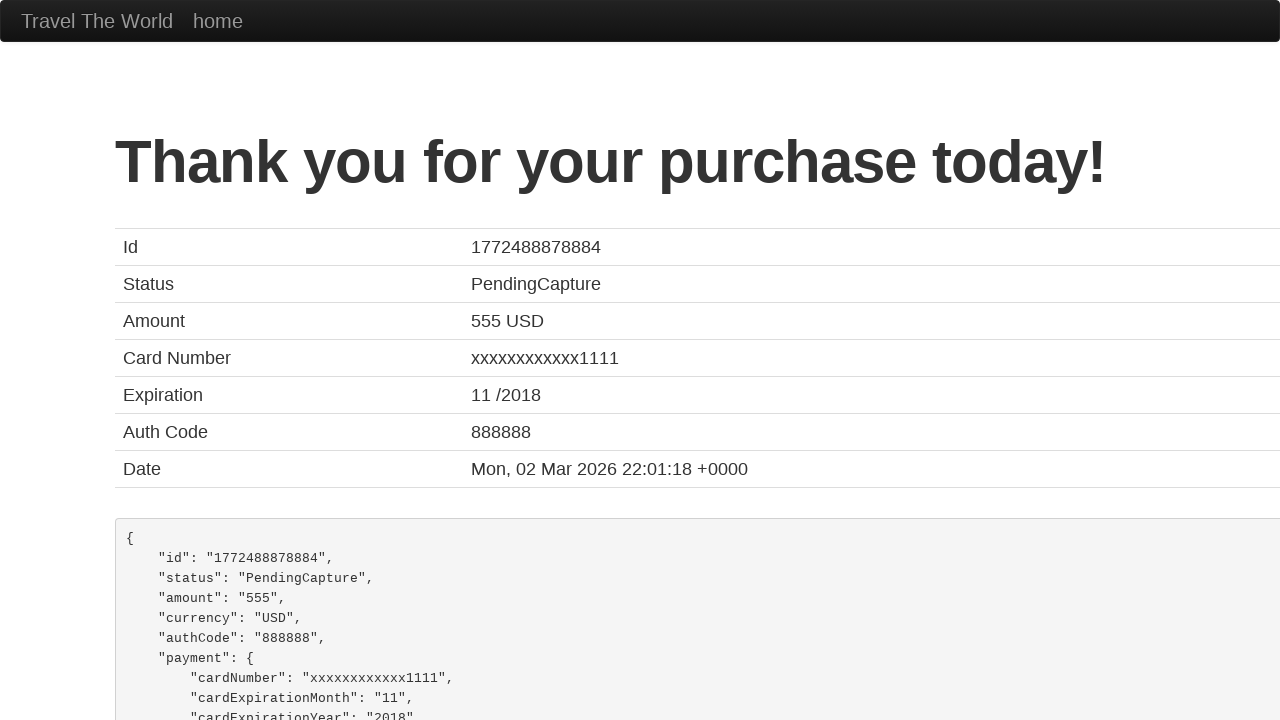

Flight booking completed successfully - confirmation message displayed
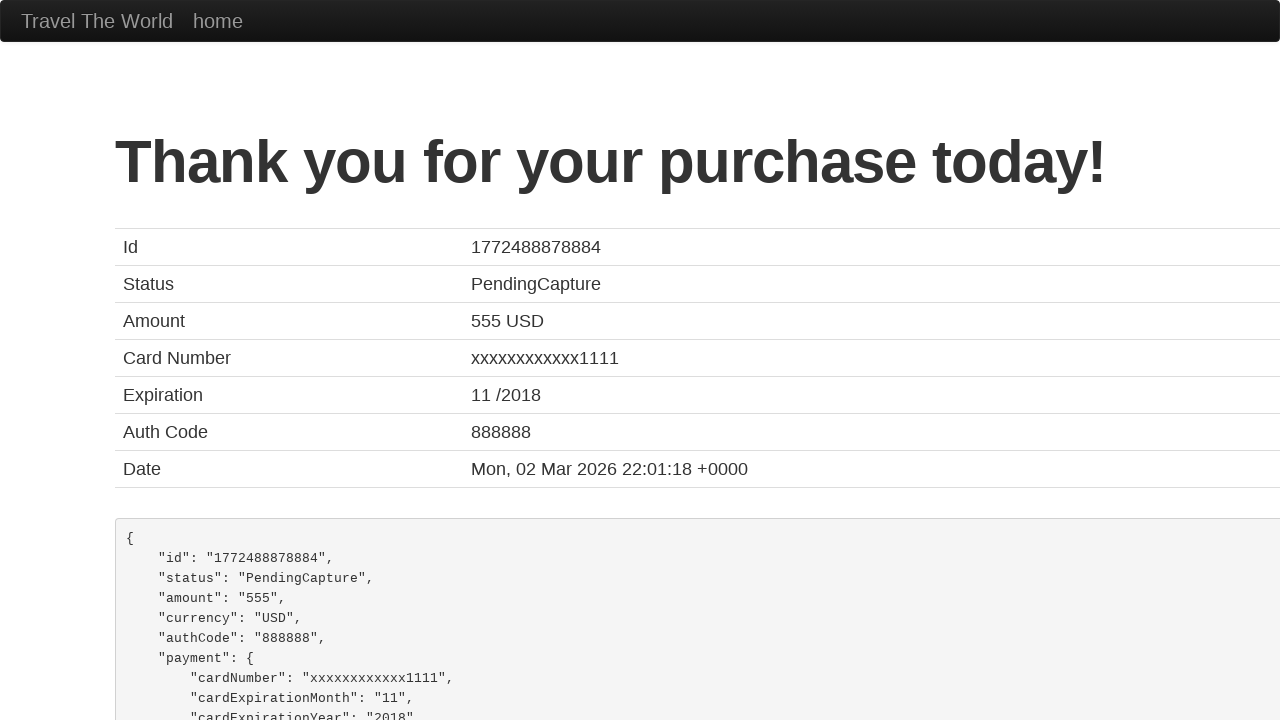

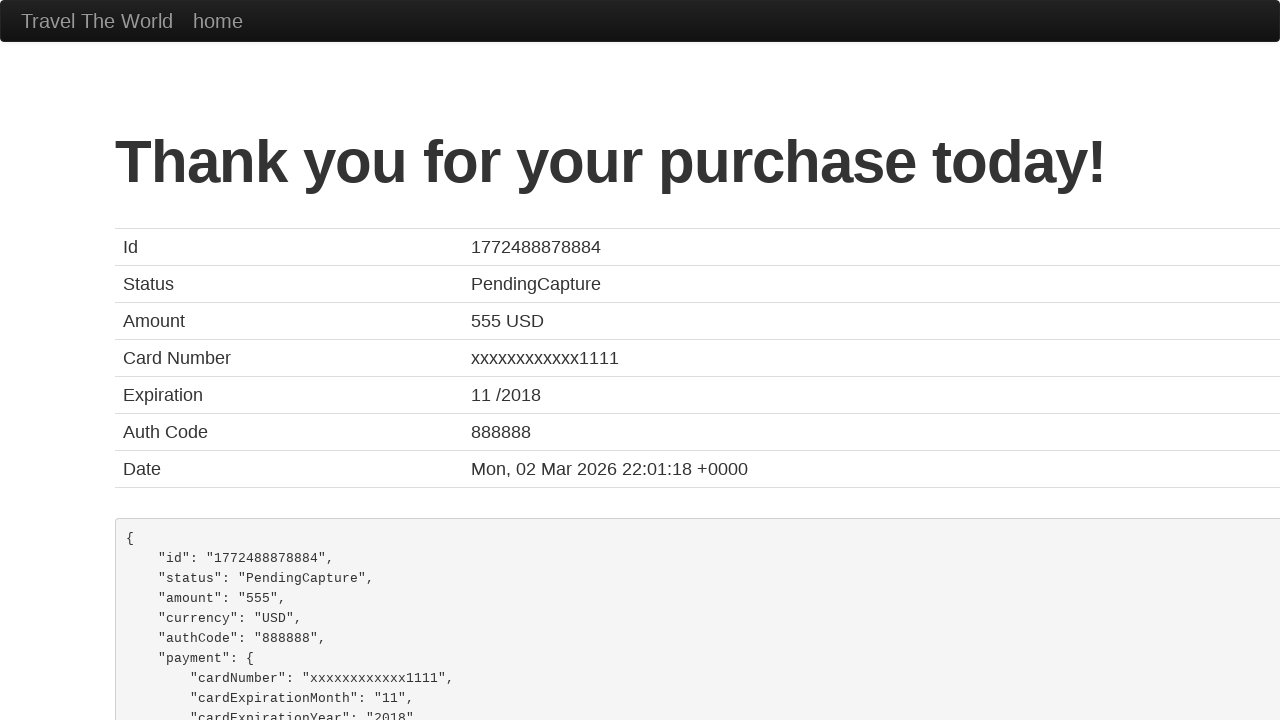